Tests JavaScript alert handling by clicking the JS Prompt button, entering text into the prompt, and accepting it

Starting URL: https://the-internet.herokuapp.com/javascript_alerts

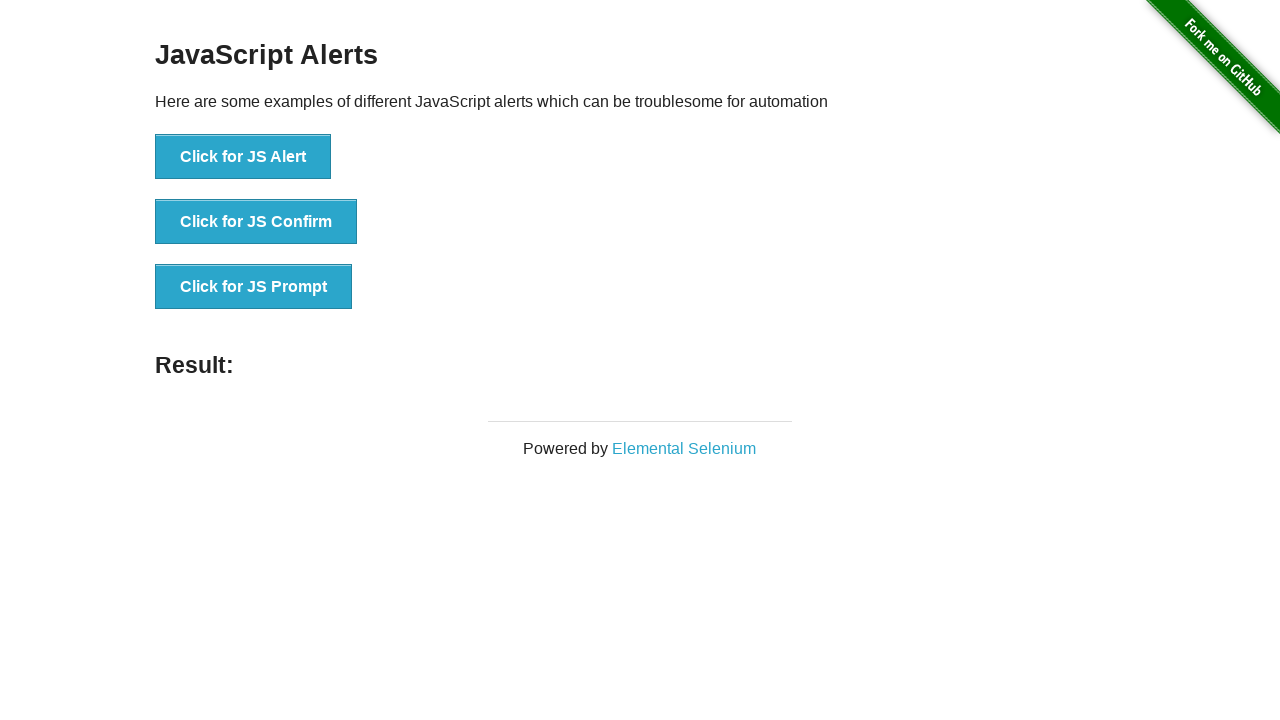

Clicked the JS Prompt button at (254, 287) on button:text('Click for JS Prompt')
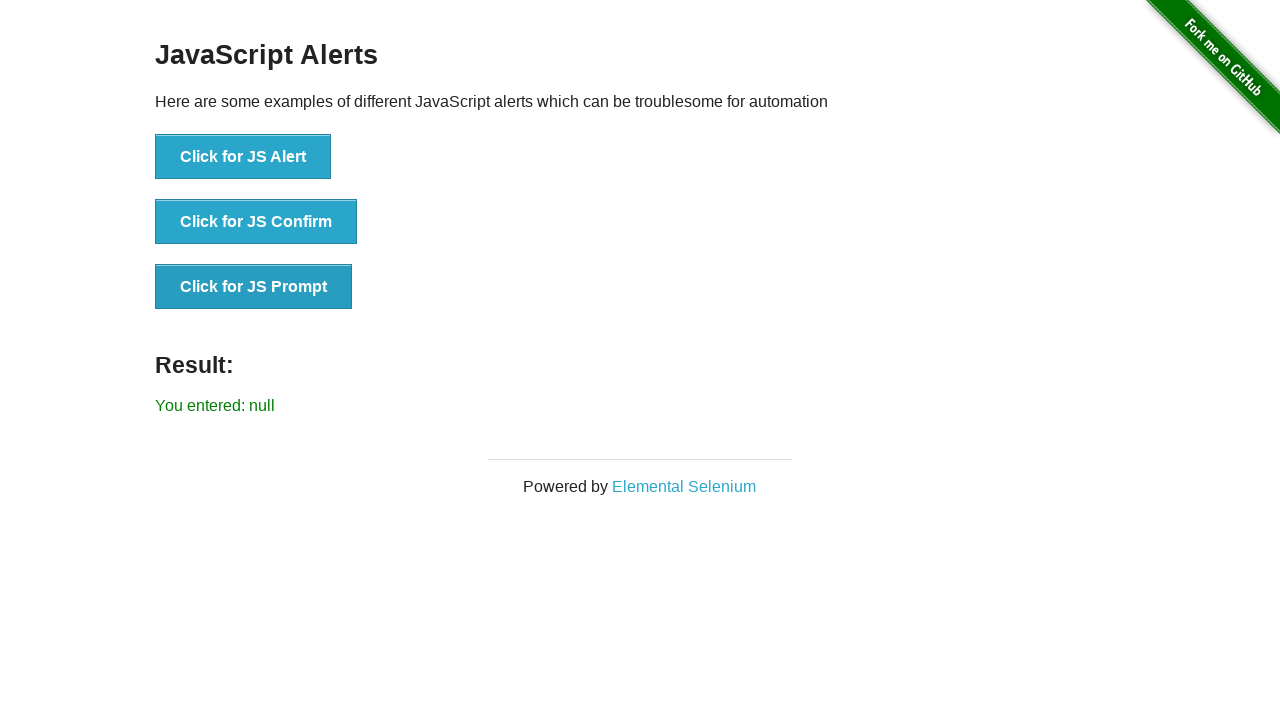

Set up dialog handler to accept prompt with text 'Ankit Mishra'
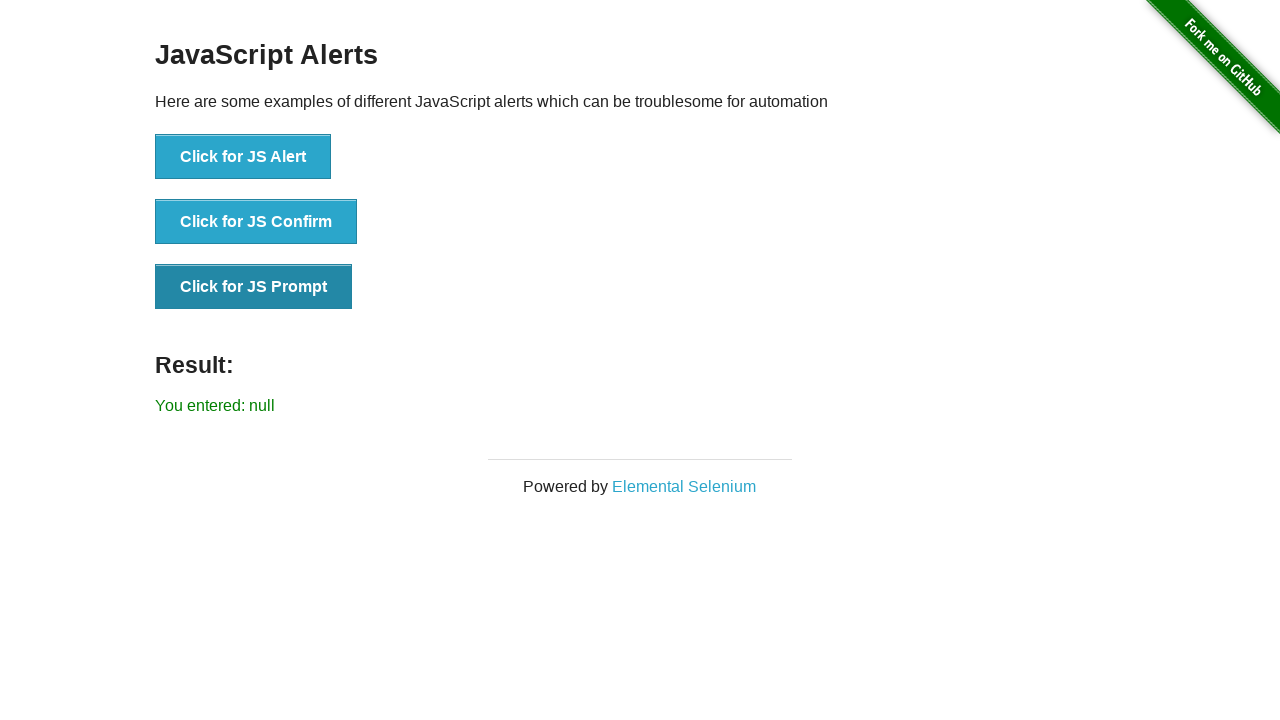

Clicked the JS Prompt button to trigger the dialog at (254, 287) on button:text('Click for JS Prompt')
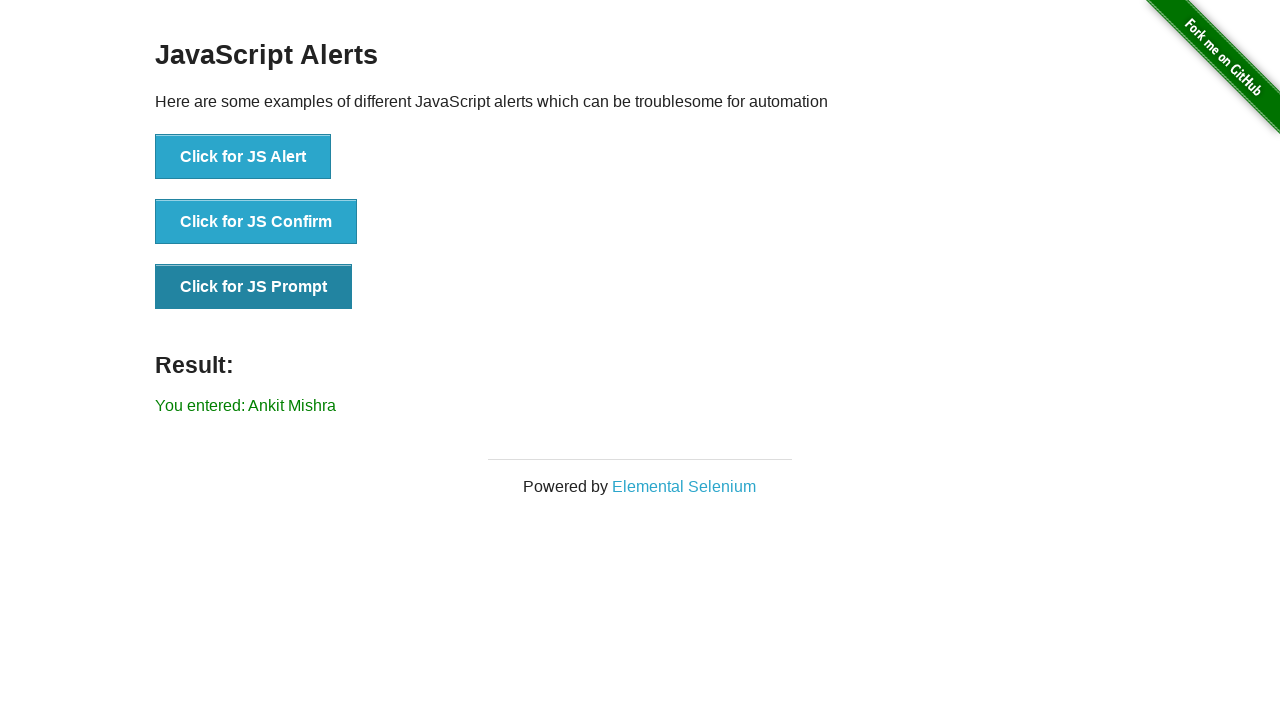

Verified that the prompt result 'You entered: Ankit Mishra' appears on the page
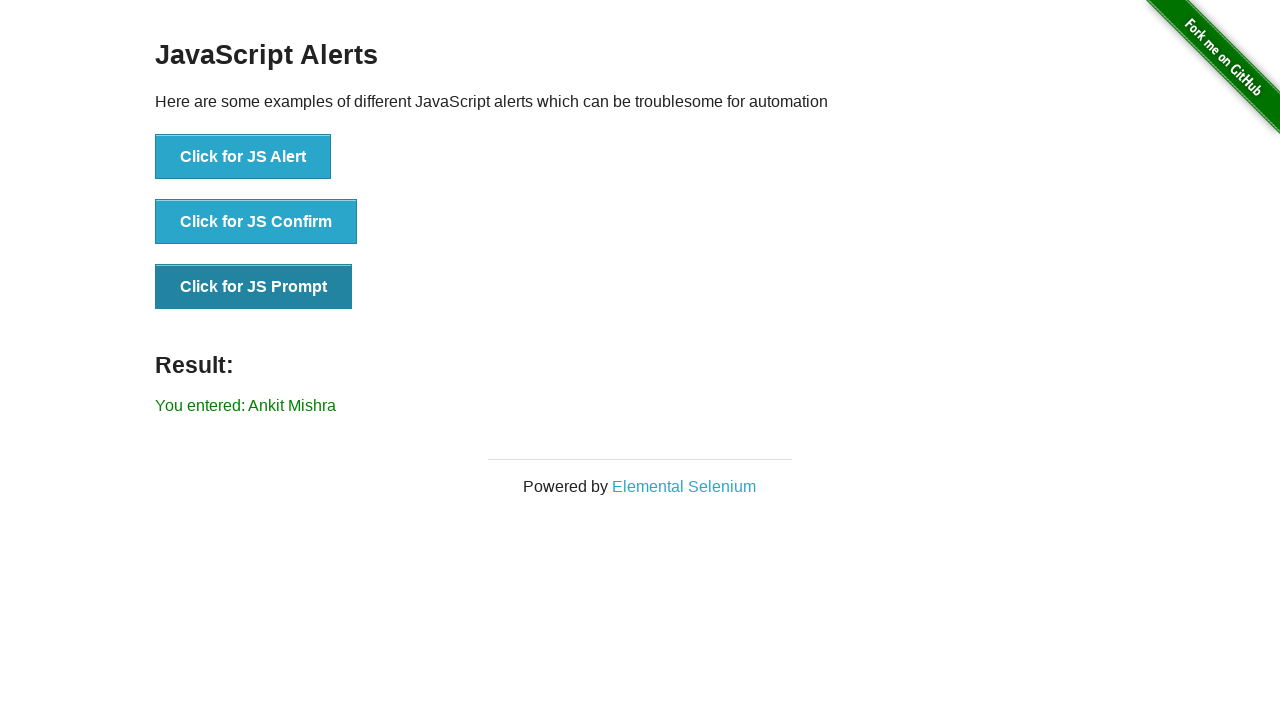

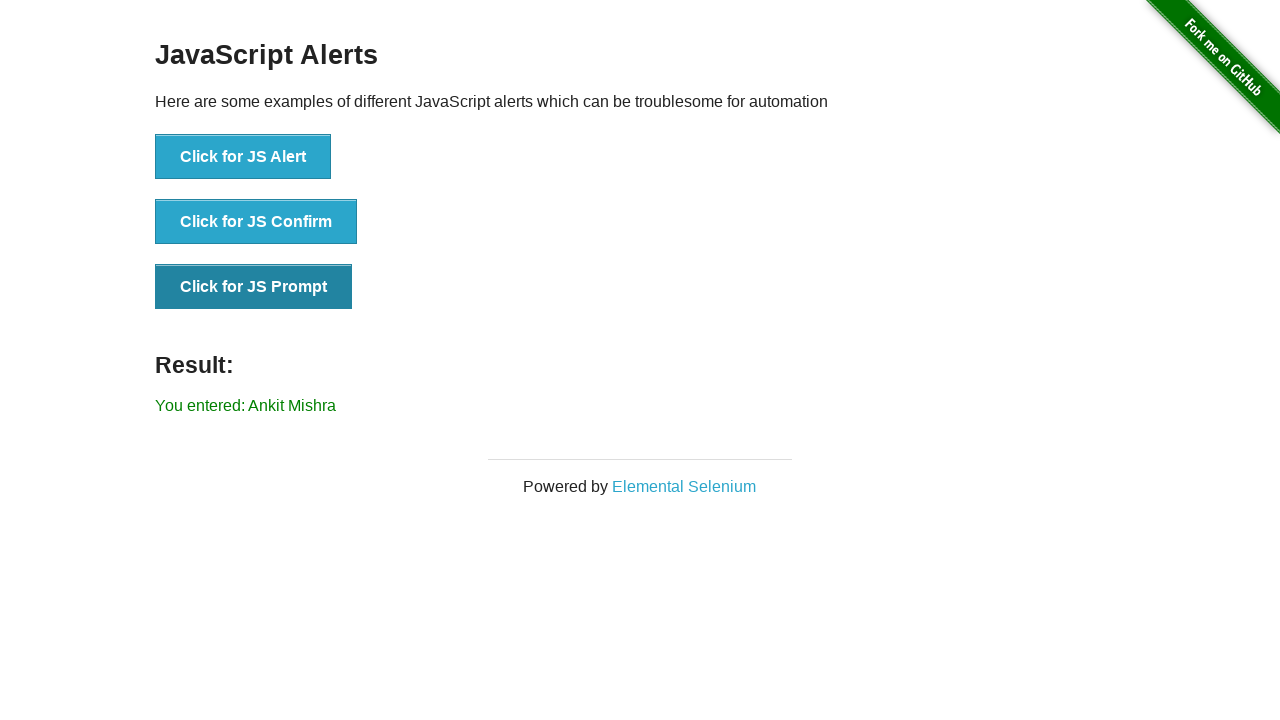